Tests dropdown/select element interactions by selecting options using visible text, index, and value attribute methods on a training website.

Starting URL: https://training-support.net/webelements/selects

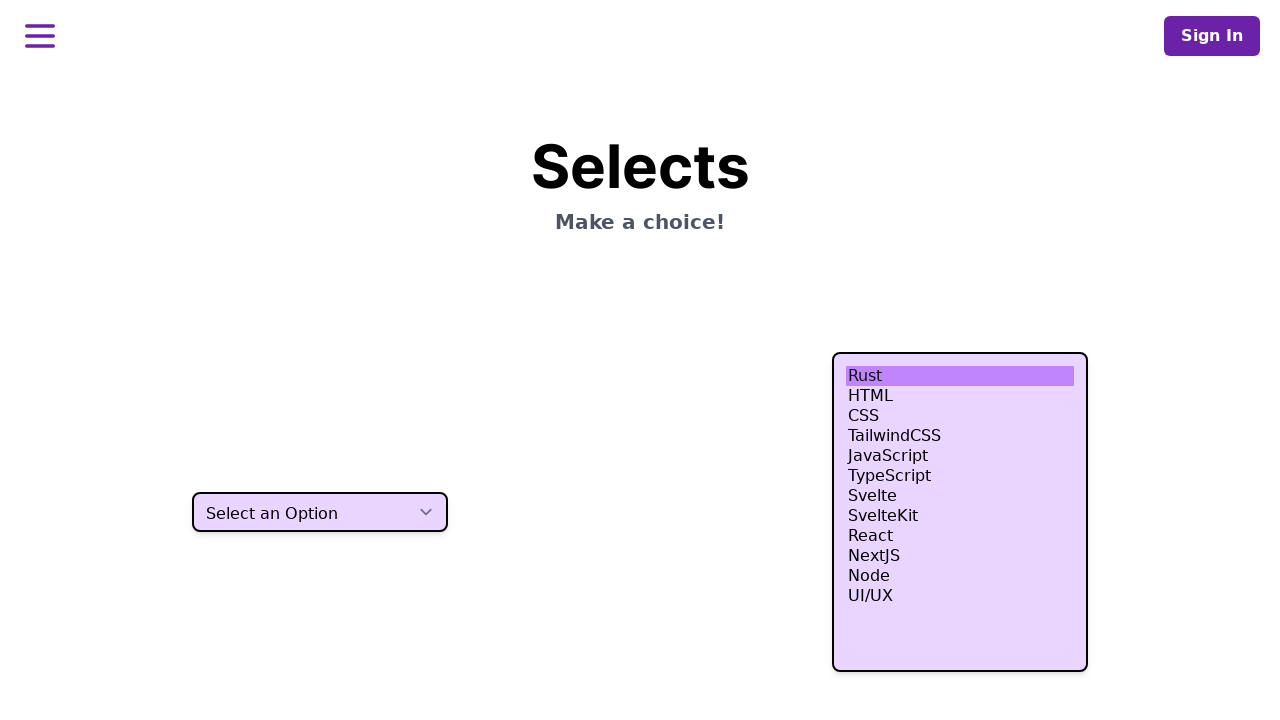

Navigated to select elements training page
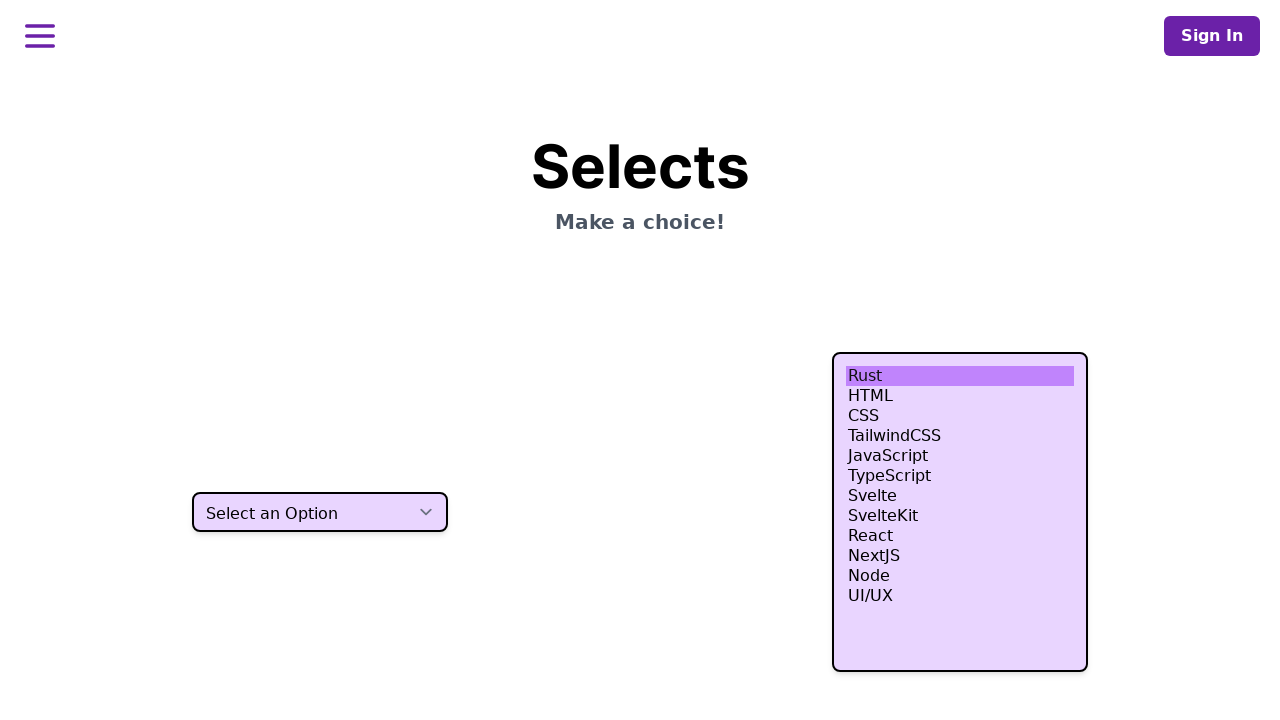

Selected 'Two' option by visible text on select.h-10
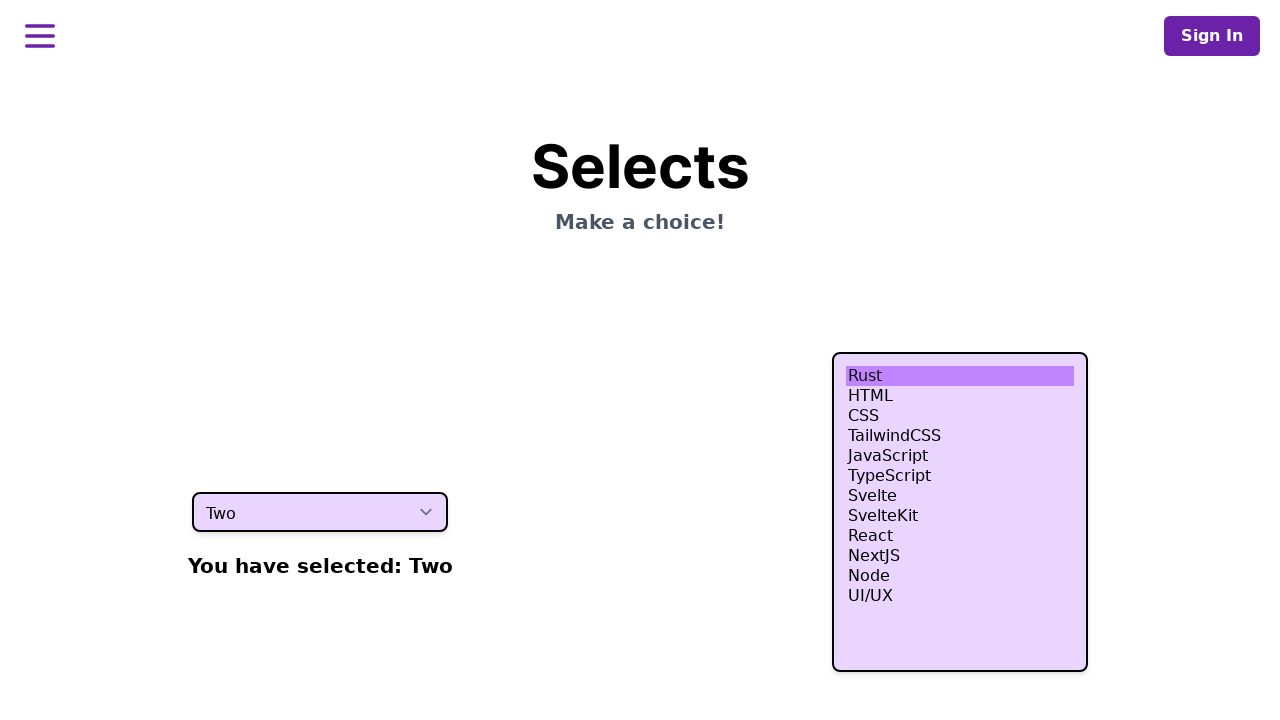

Selected option at index 3 (fourth option) on select.h-10
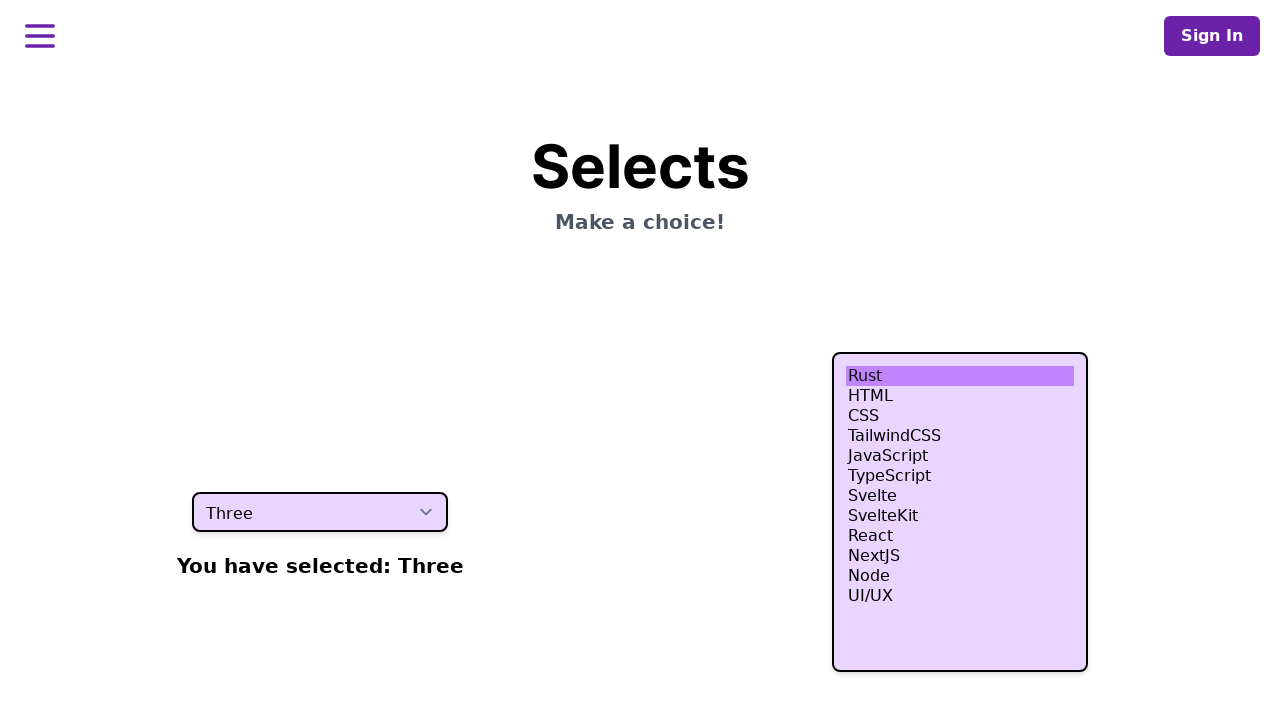

Selected option with value attribute 'four' on select.h-10
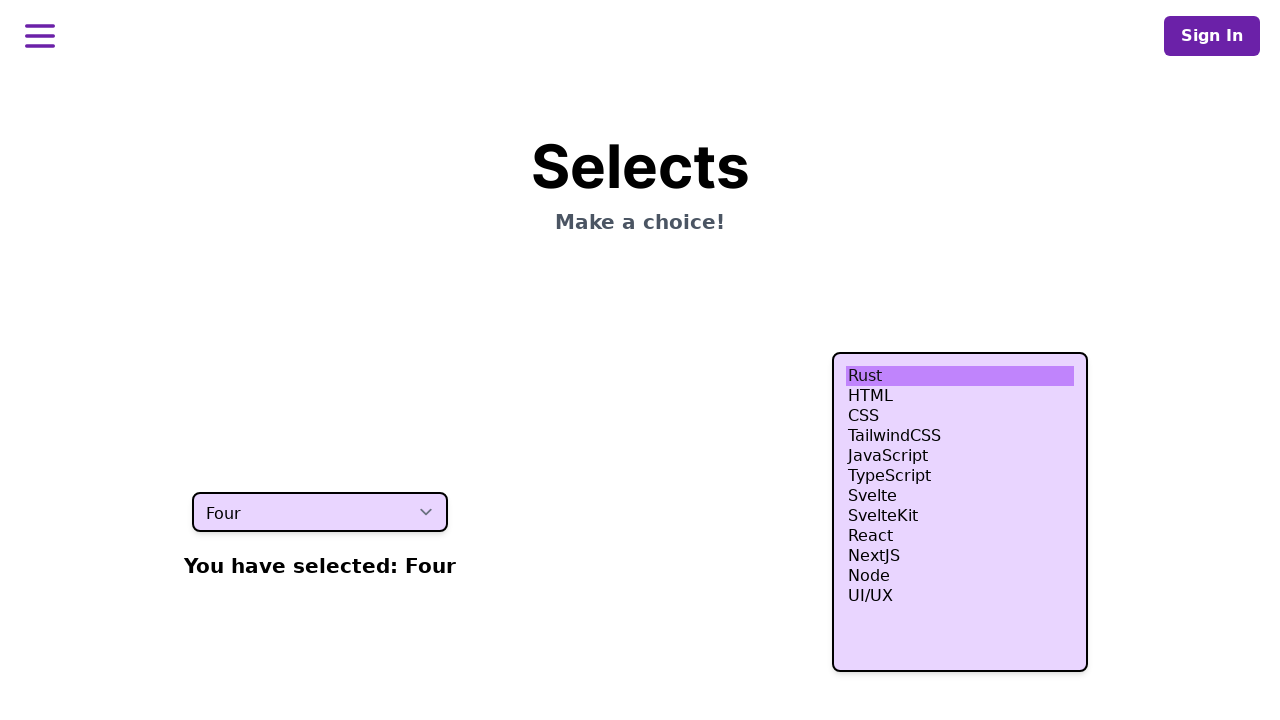

Waited 500ms to verify selection completion
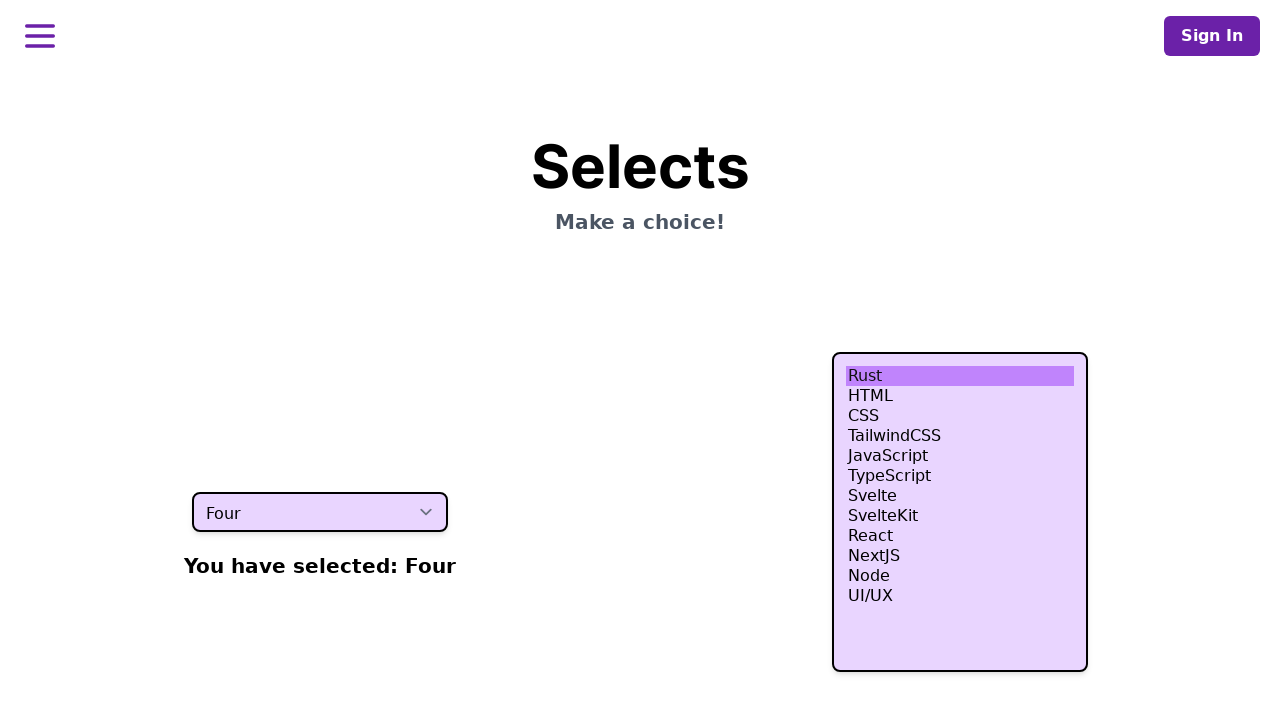

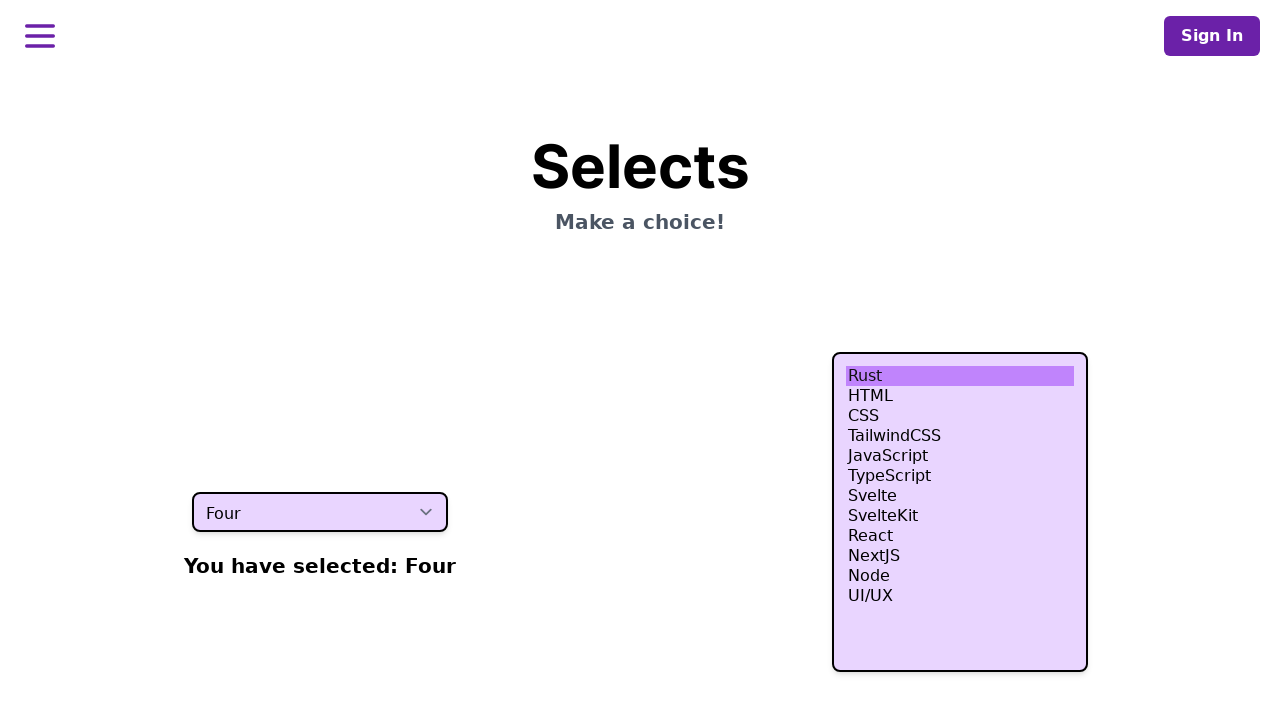